Tests navigation to the Autocomplete page and verifies the page header displays "Autocomplete"

Starting URL: https://formy-project.herokuapp.com/

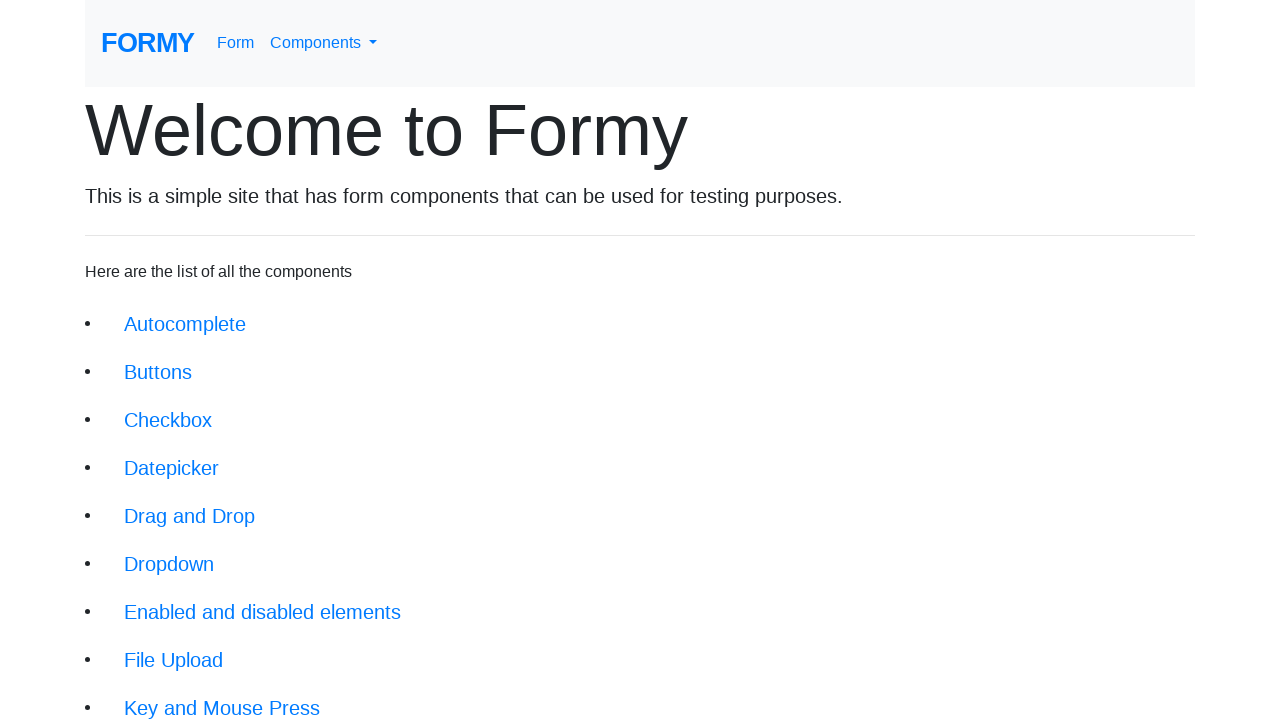

Clicked on the Autocomplete link at (185, 324) on xpath=//li/a[@href='/autocomplete']
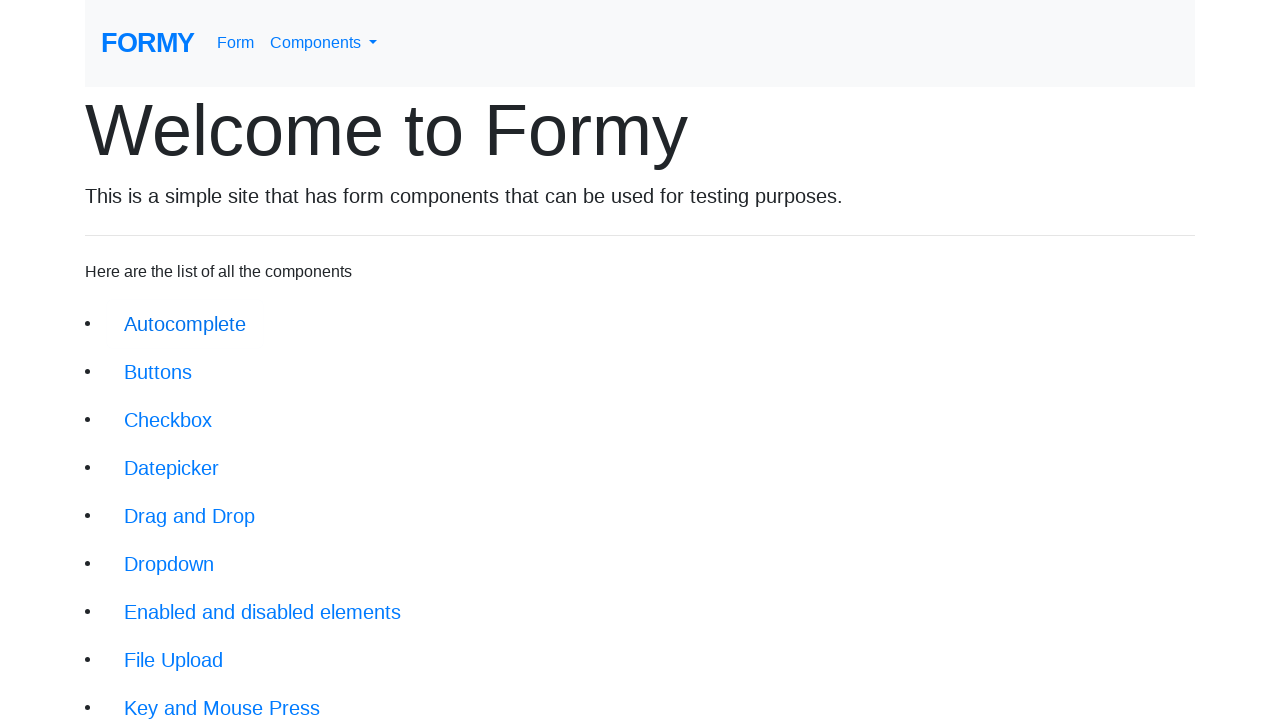

Autocomplete page header loaded
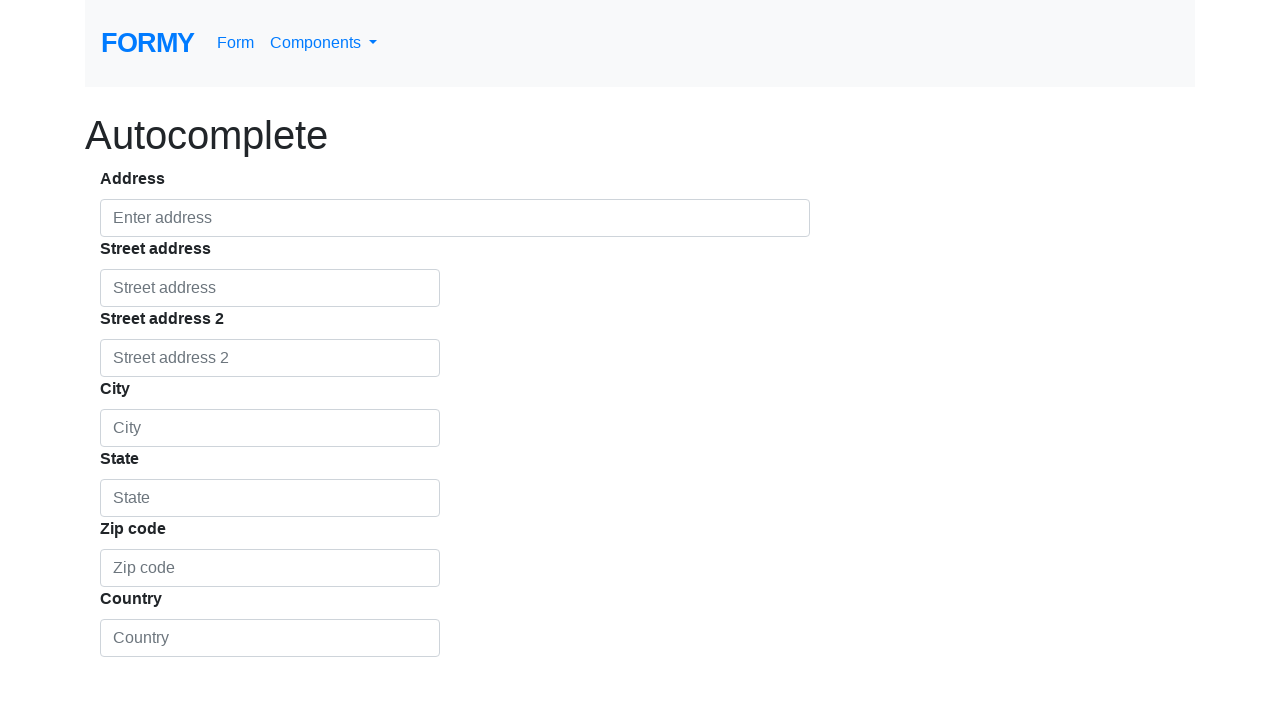

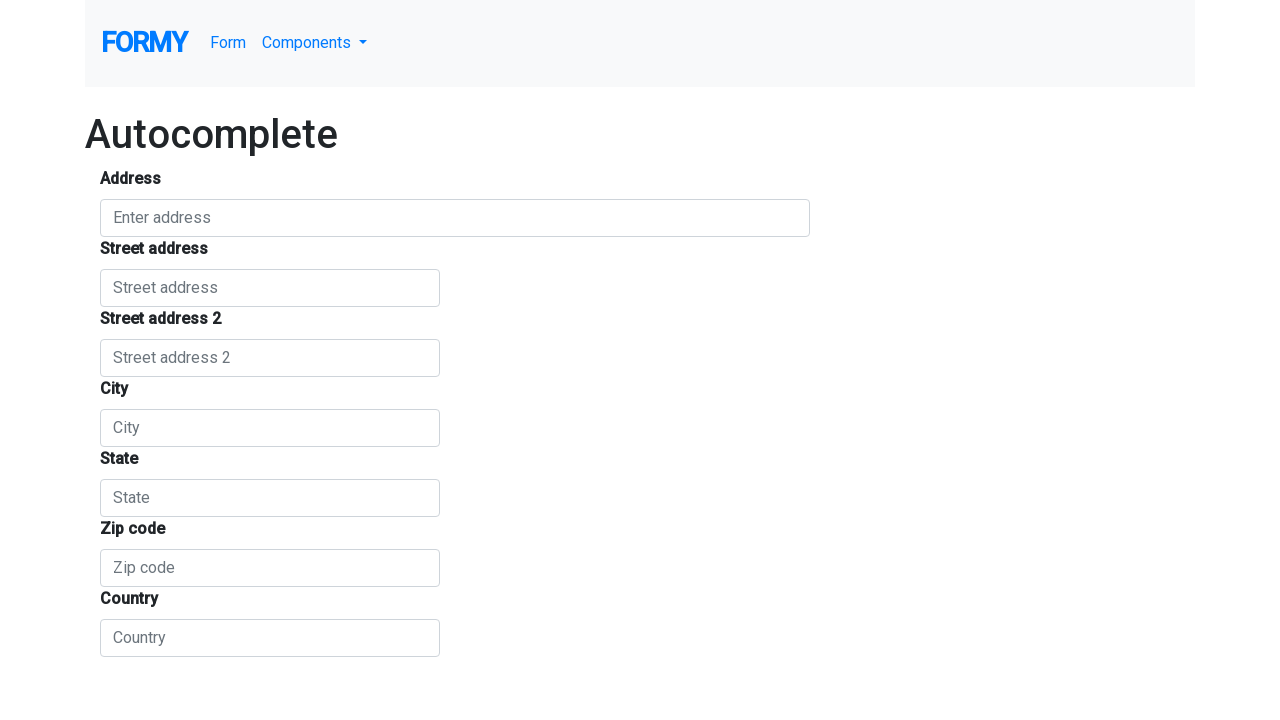